Navigates to SmallPDF converter page, maximizes window, and clicks the file upload button to initiate file selection

Starting URL: https://smallpdf.com/pdf-converter

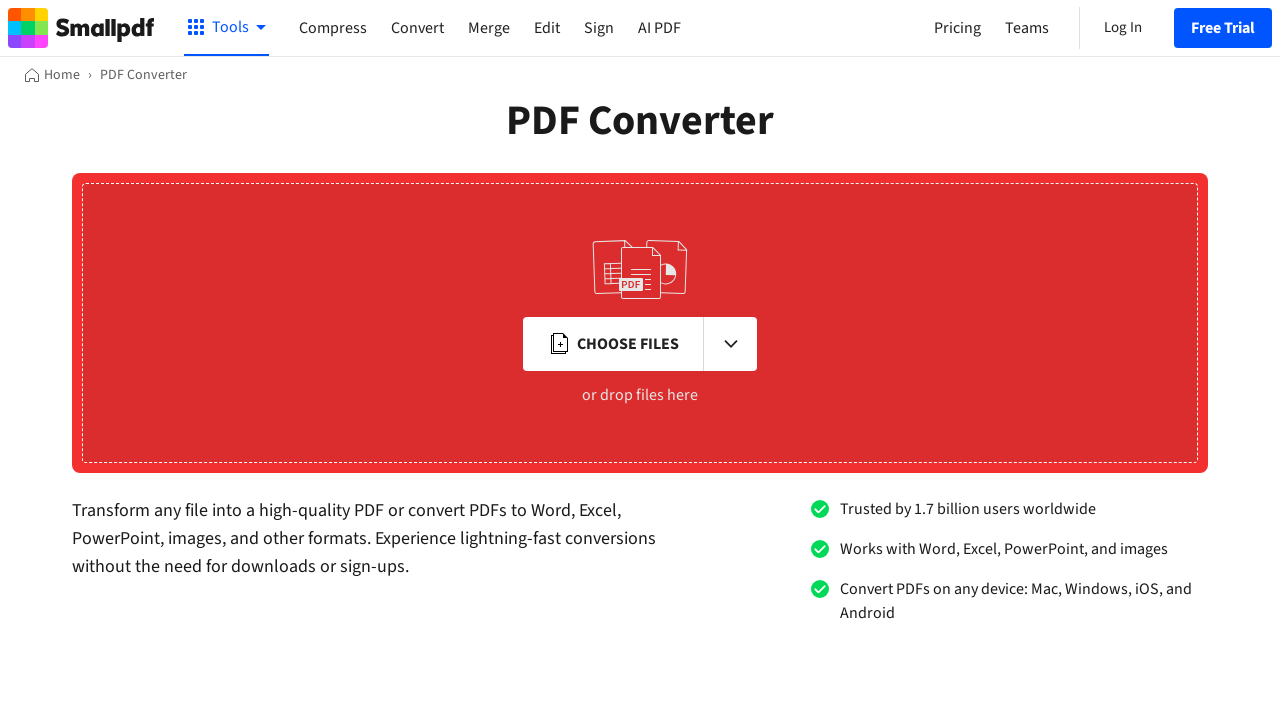

Set viewport size to 1920x1080
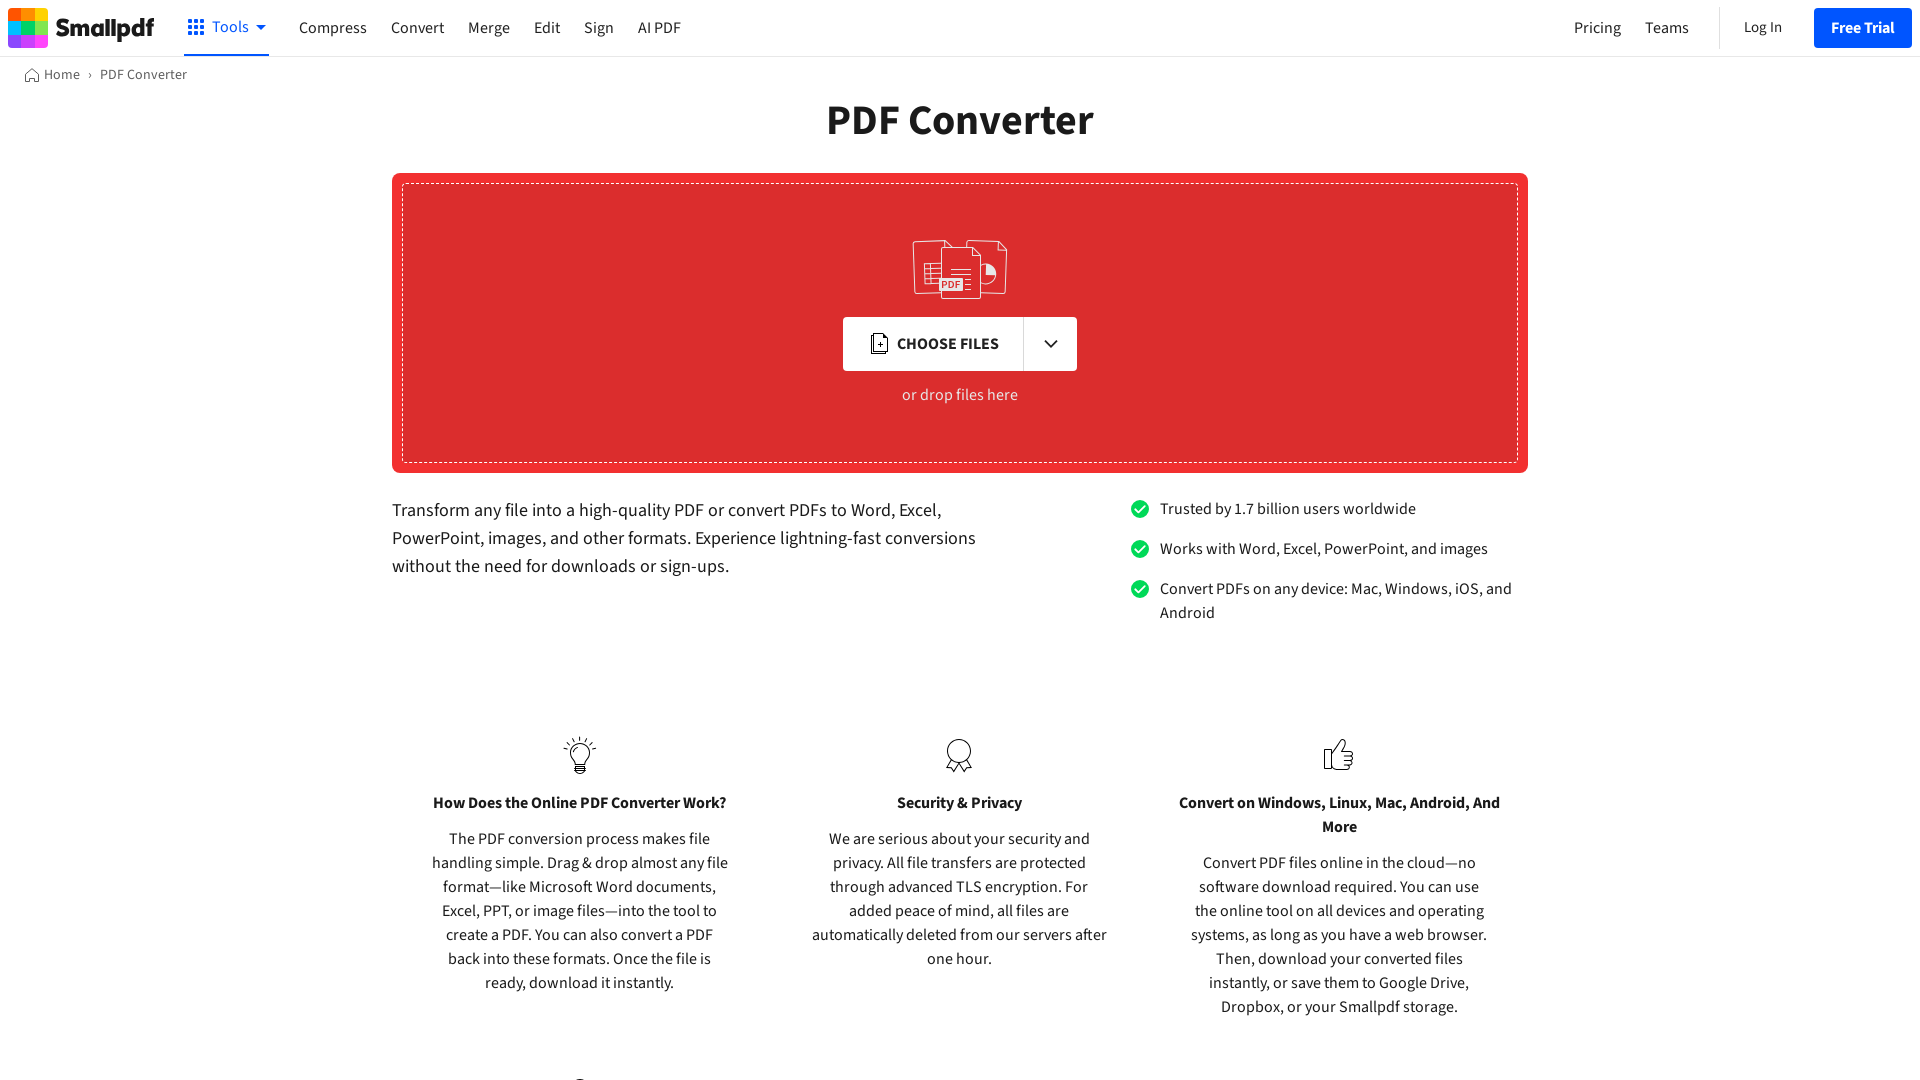

Clicked file upload button on SmallPDF converter page at (933, 344) on button.l3tlg0-0.ggoliT
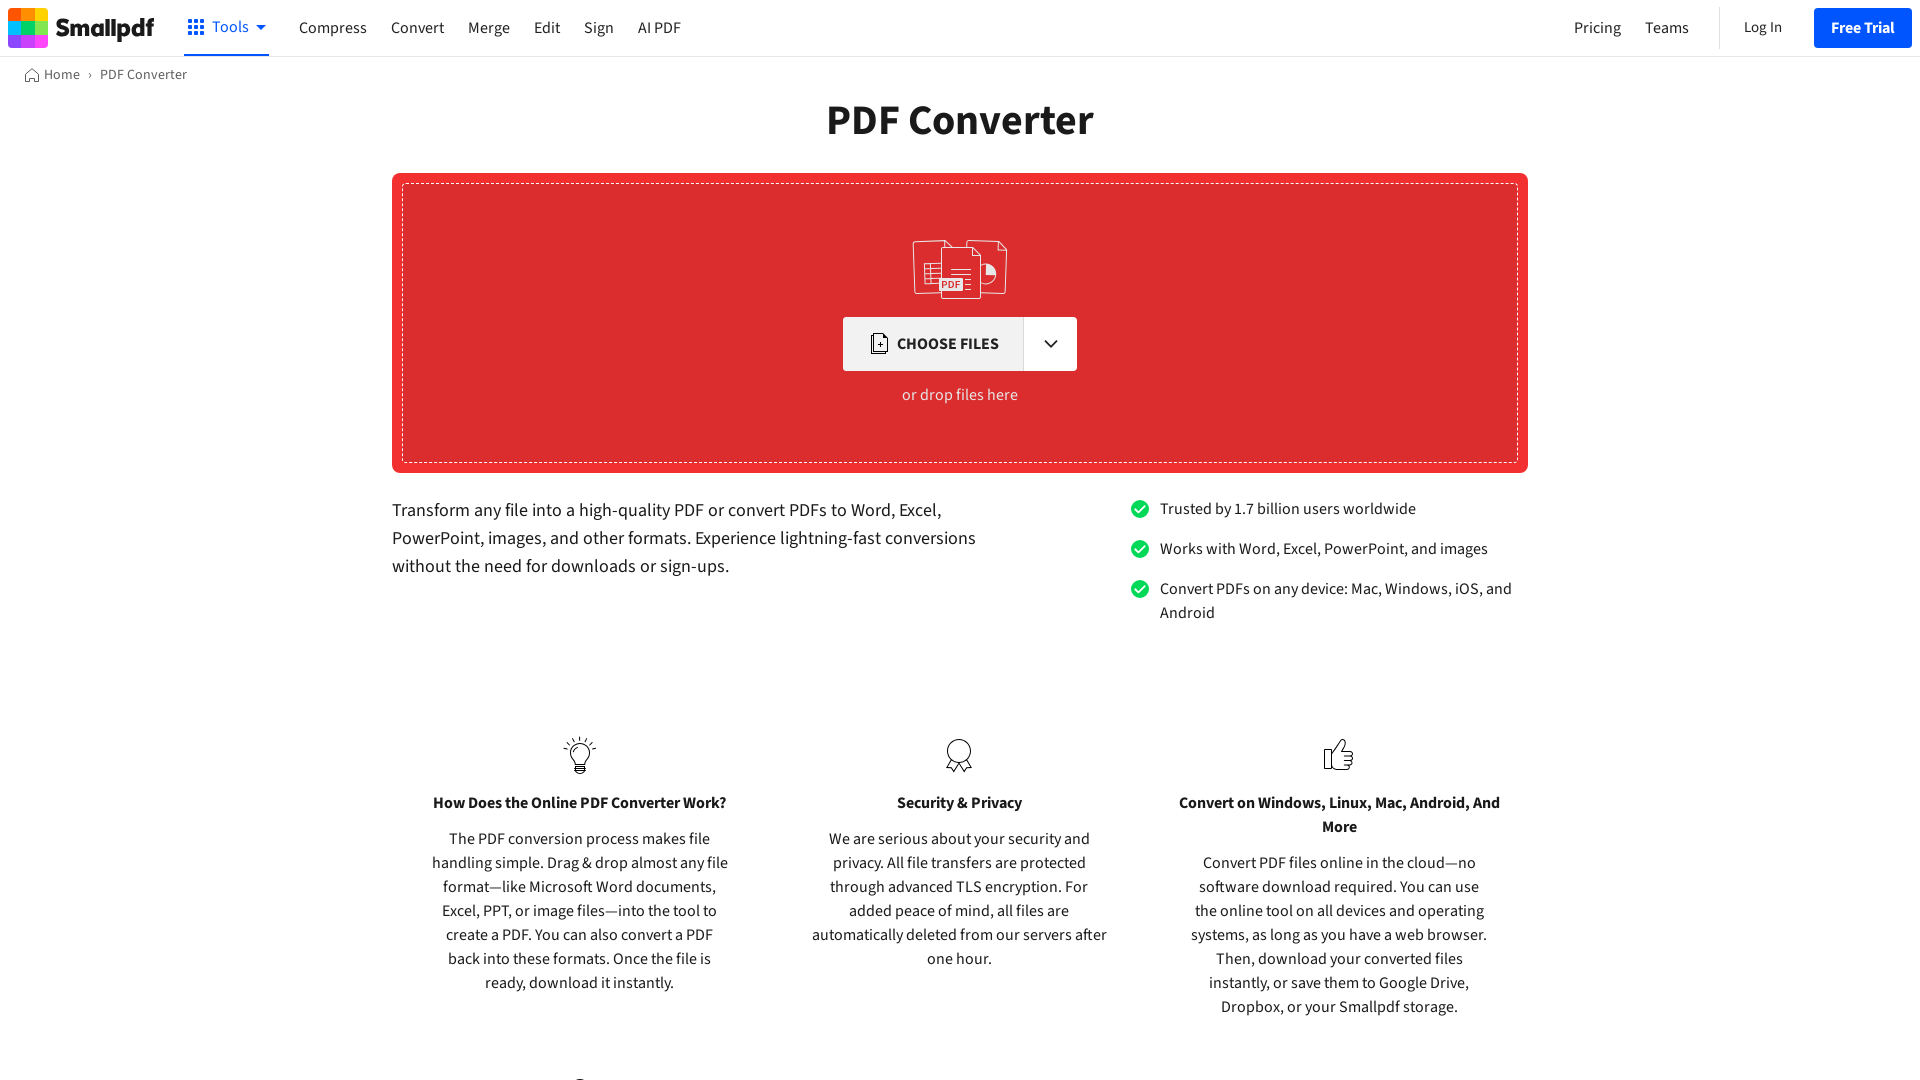

Waited 3 seconds for upload dialog to appear
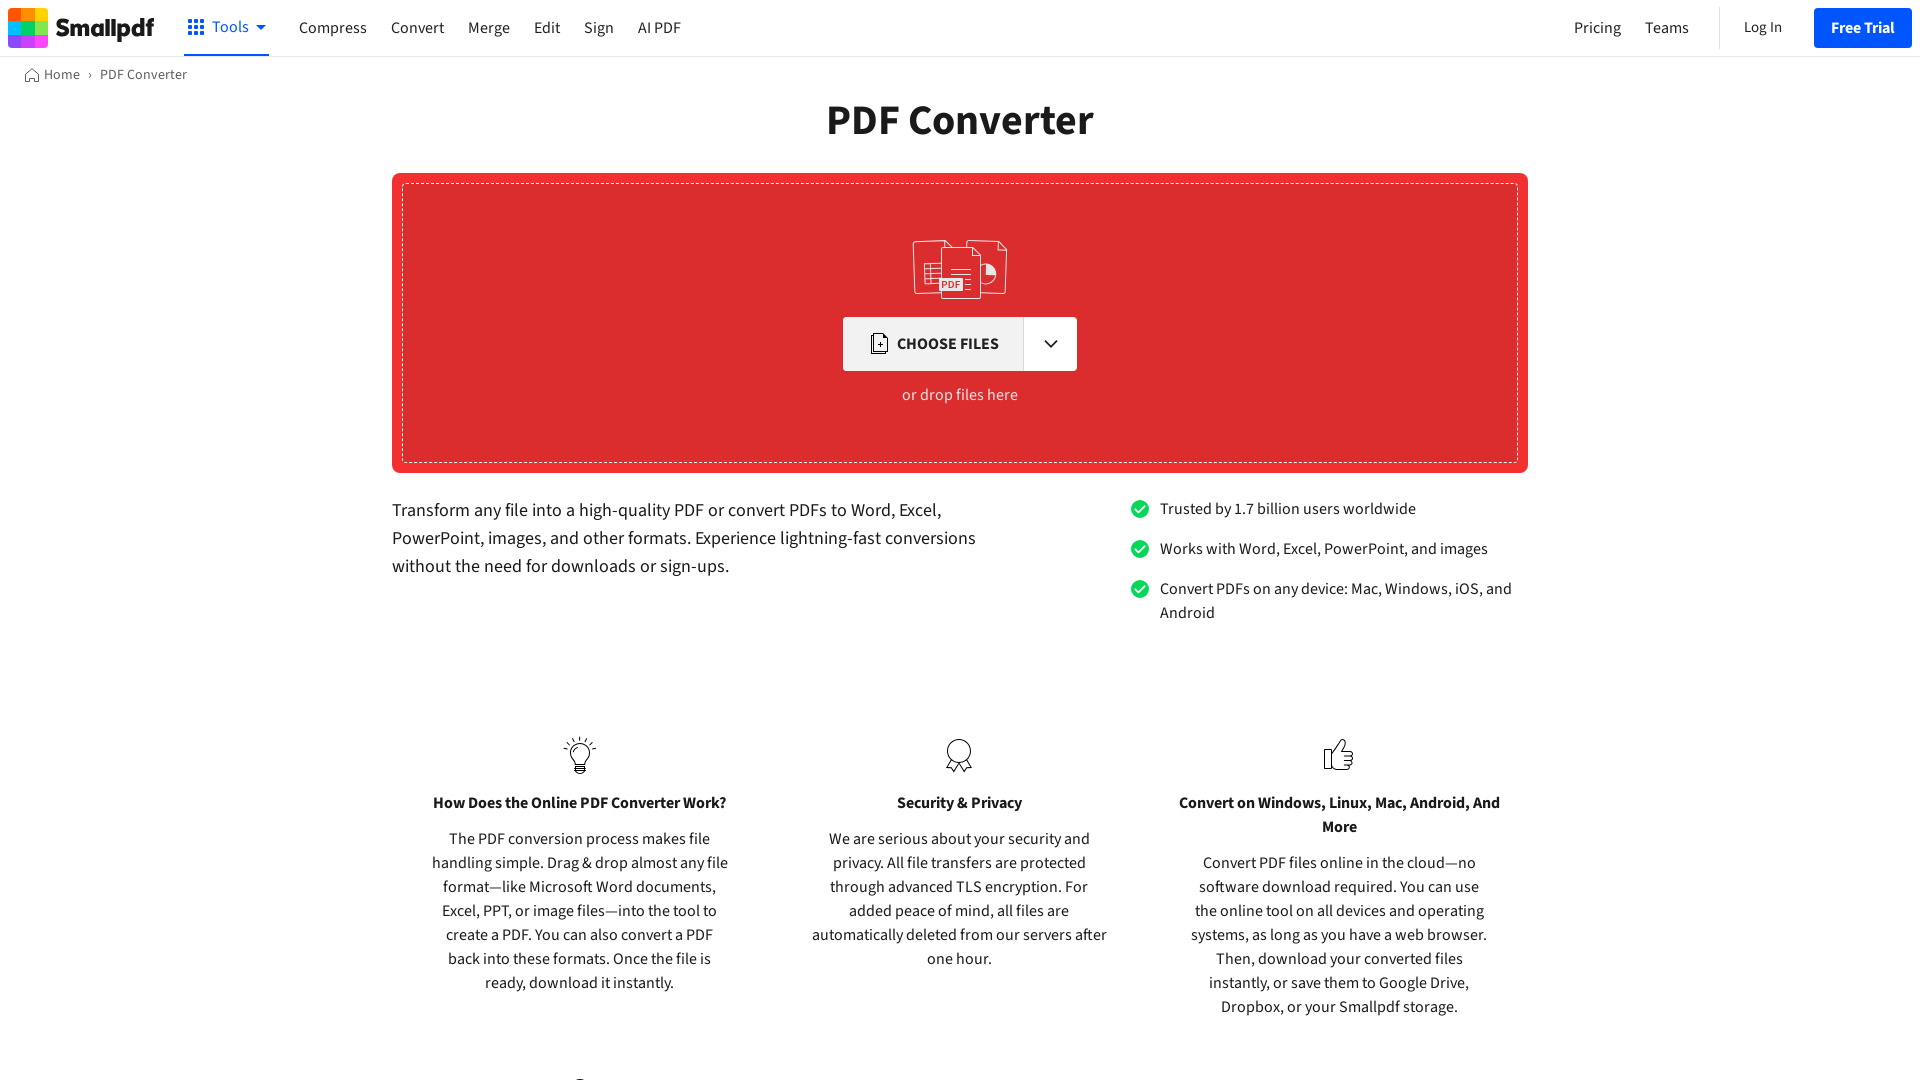

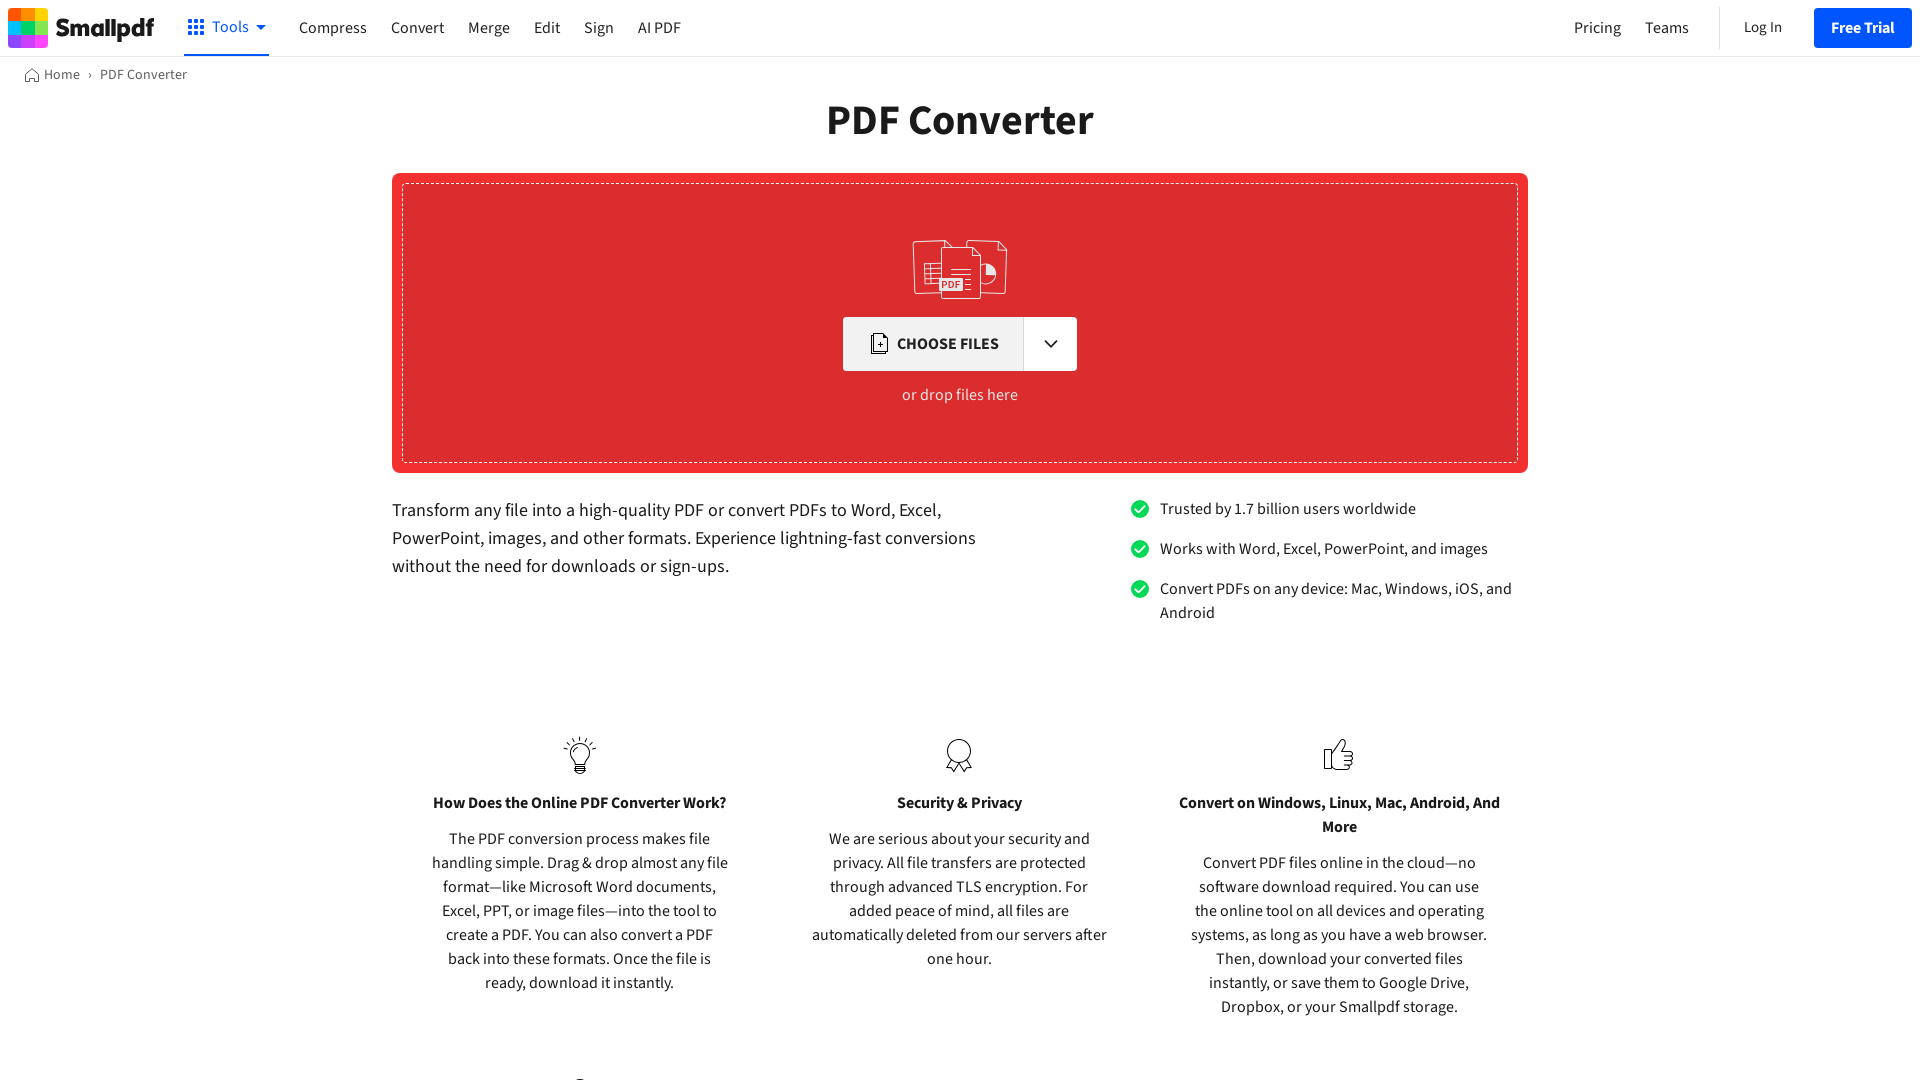